Tests clicking checkout button and verifies checkout form page heading

Starting URL: https://webshop-agil-testautomatiserare.netlify.app/

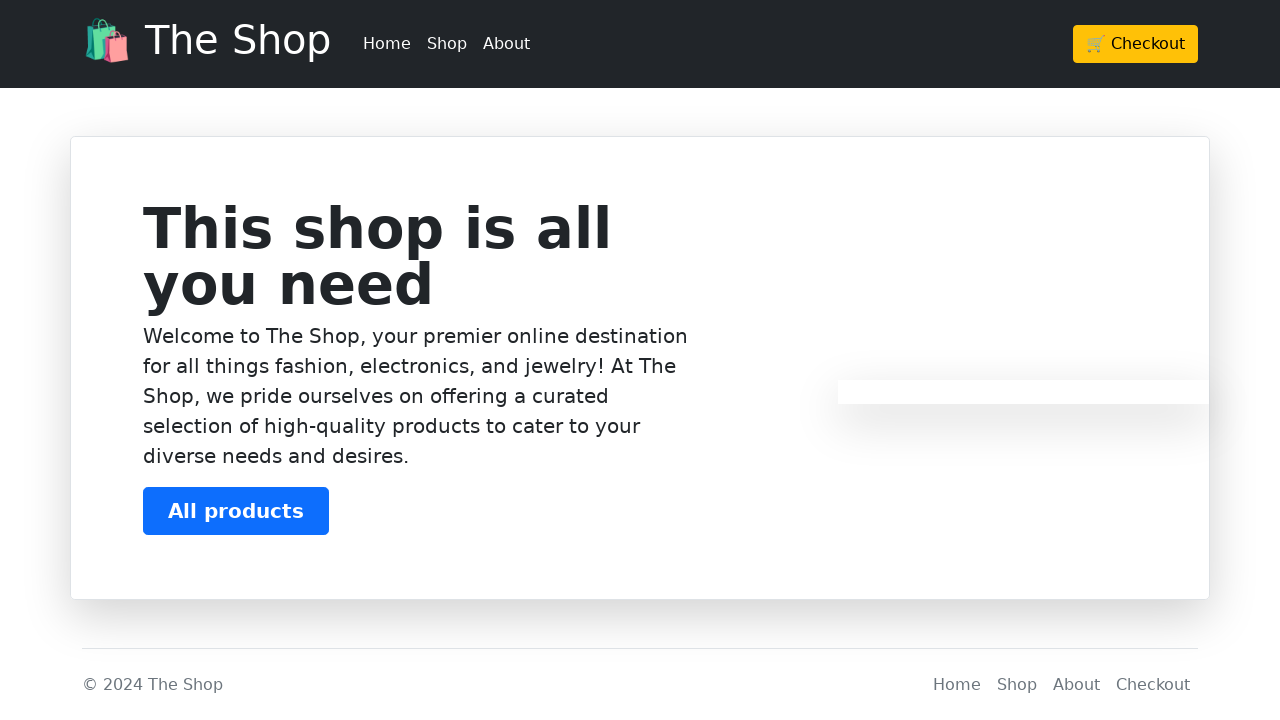

Clicked checkout button at (1136, 44) on xpath=/html/body/header/div/div/div/a
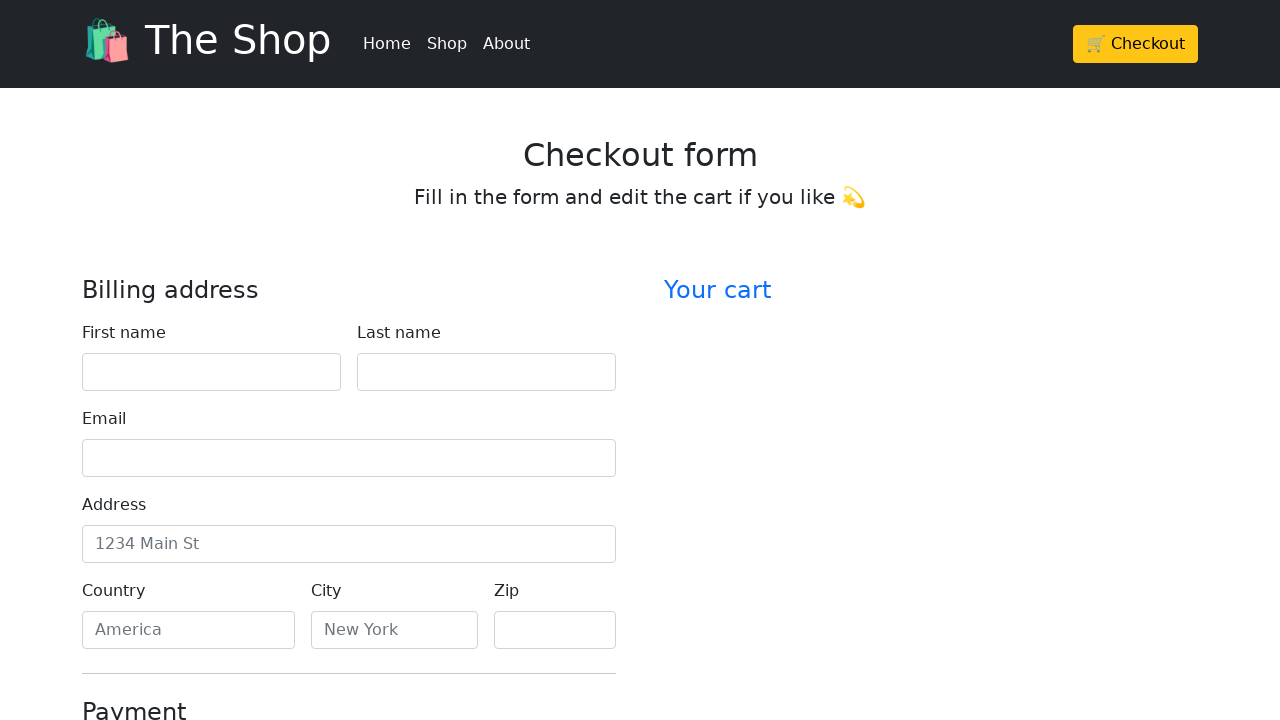

Retrieved checkout form heading text
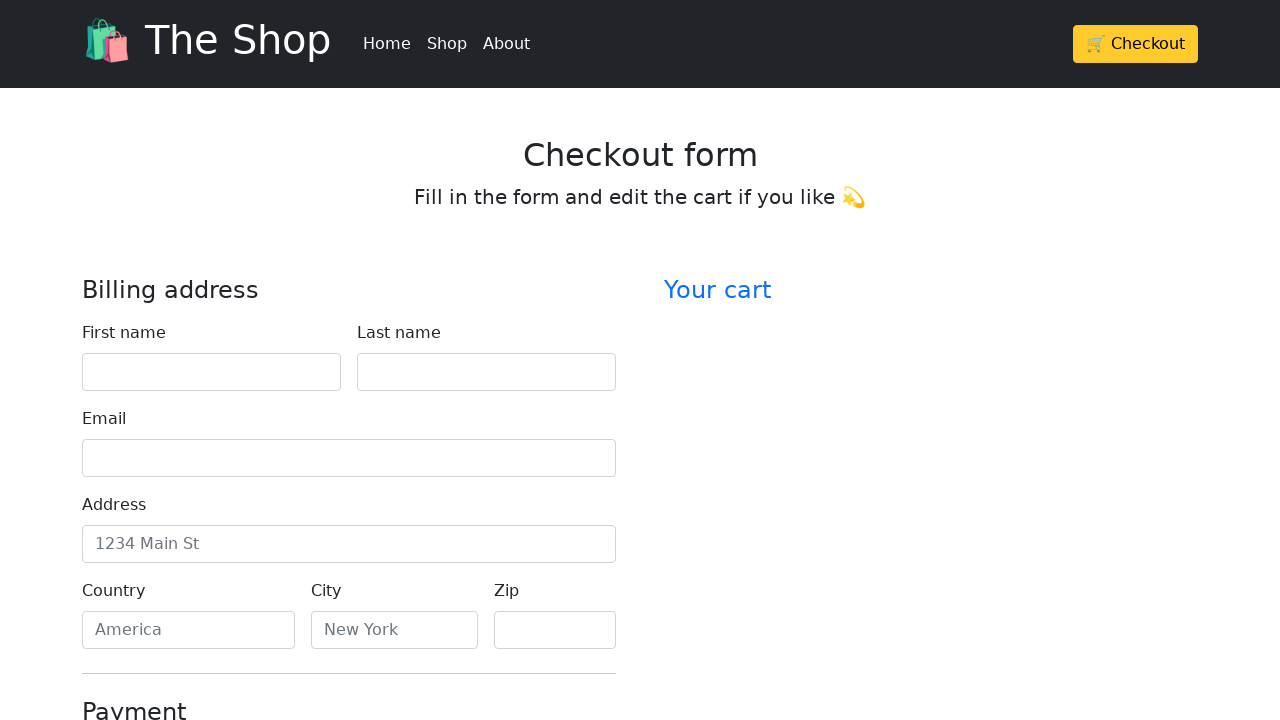

Verified checkout form page heading is 'Checkout form'
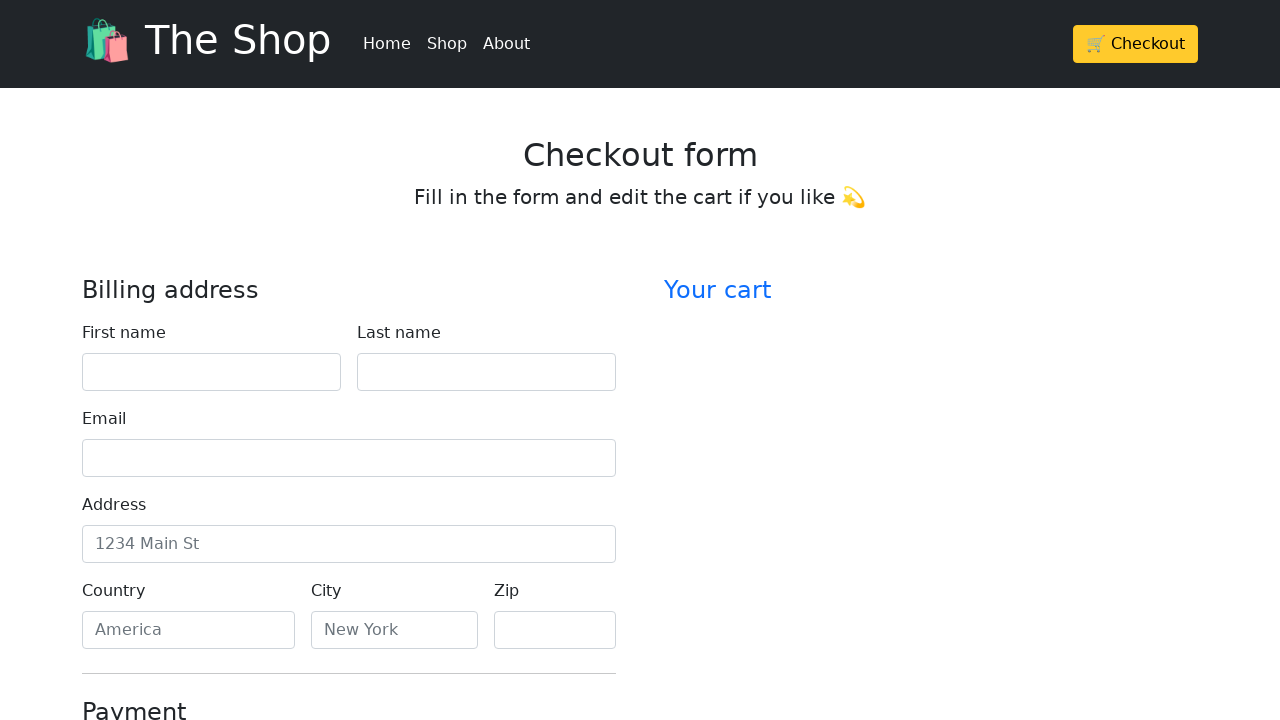

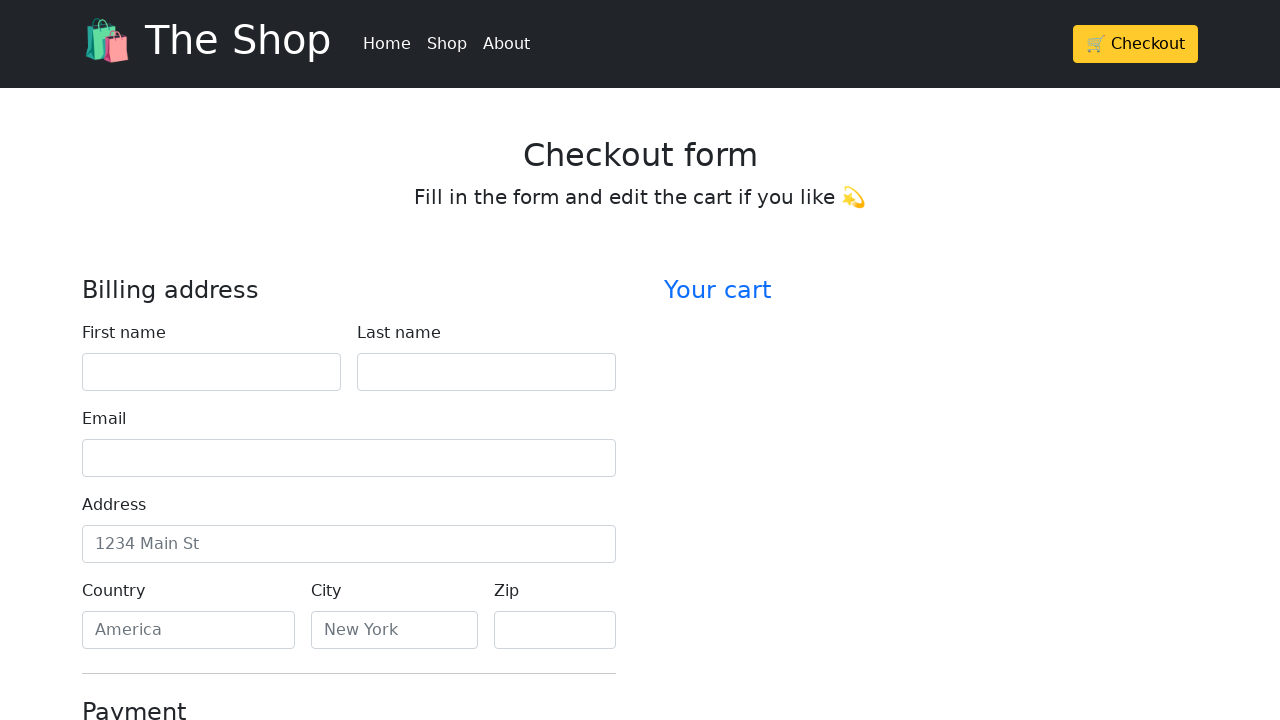